Tests unmarking completed todo items

Starting URL: https://demo.playwright.dev/todomvc

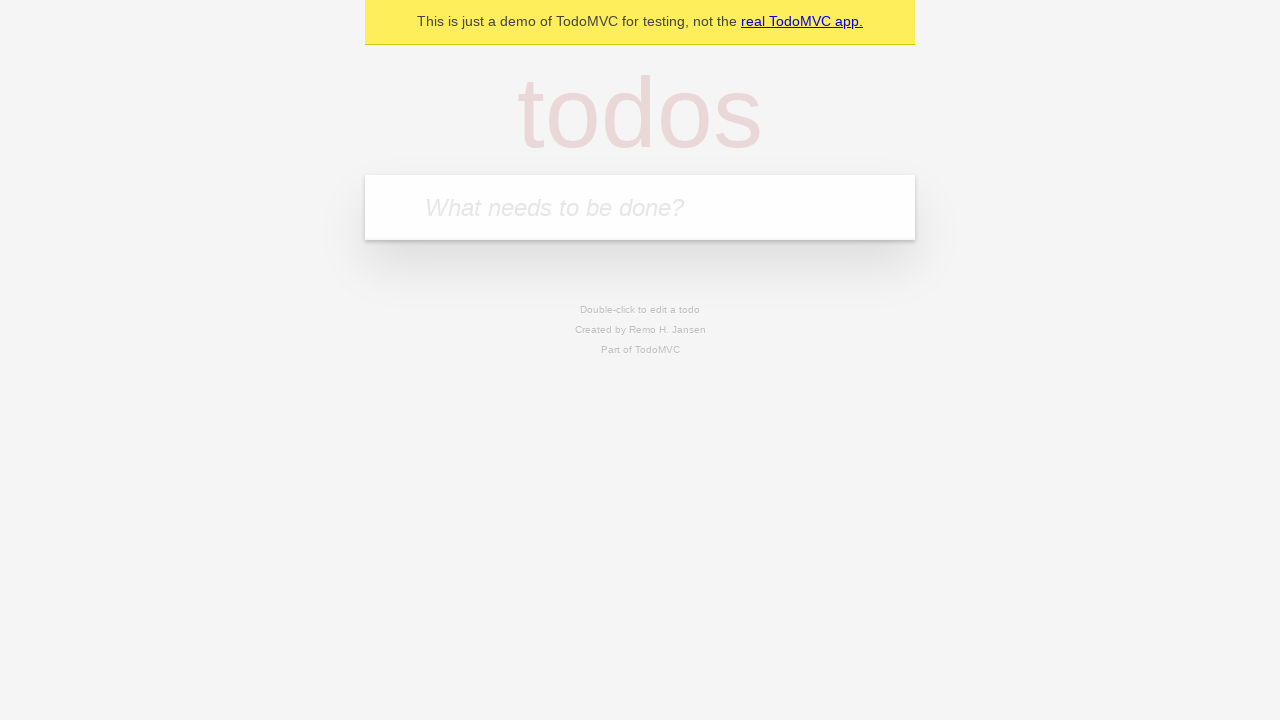

Located the 'What needs to be done?' input field
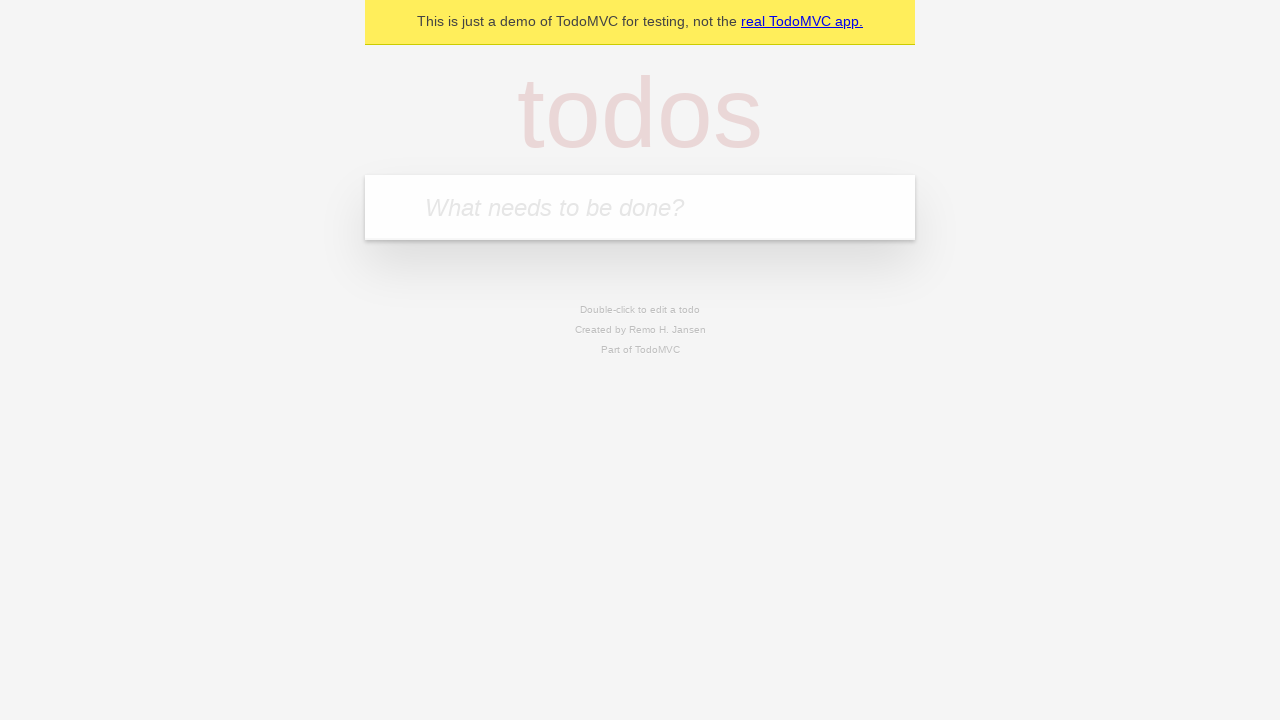

Filled todo input with 'buy some cheese' on internal:attr=[placeholder="What needs to be done?"i]
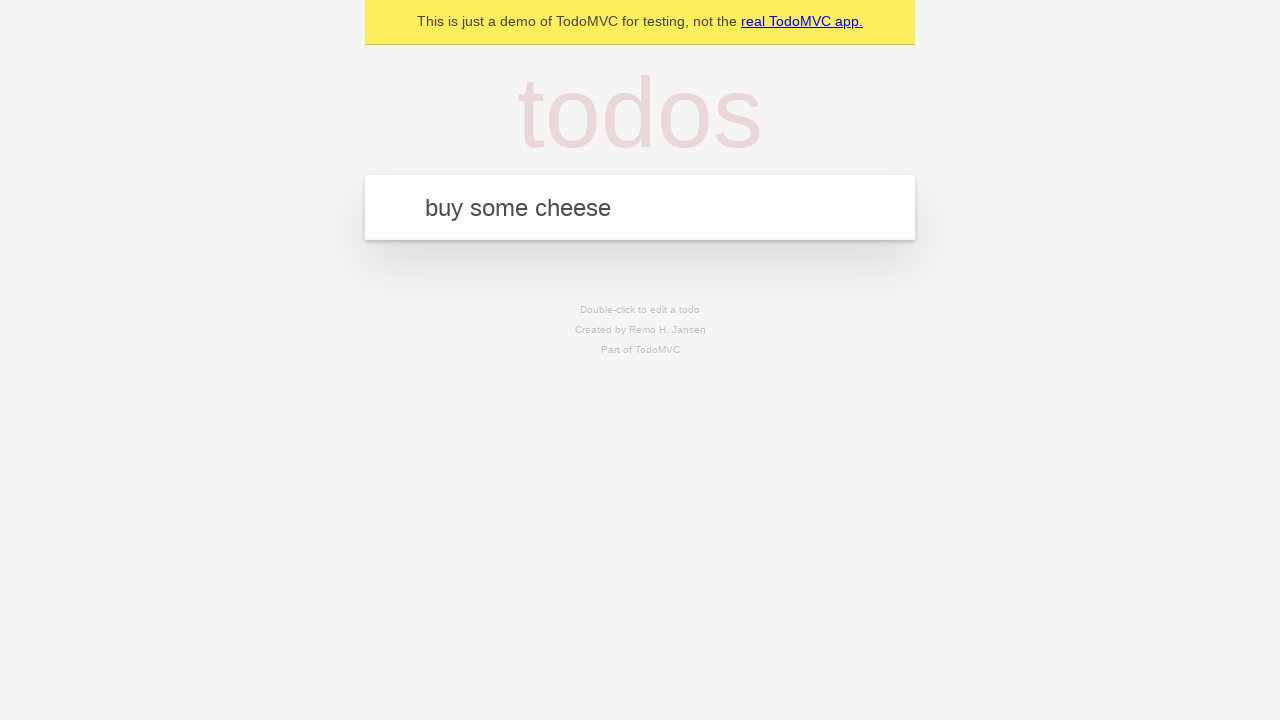

Pressed Enter to create todo item 'buy some cheese' on internal:attr=[placeholder="What needs to be done?"i]
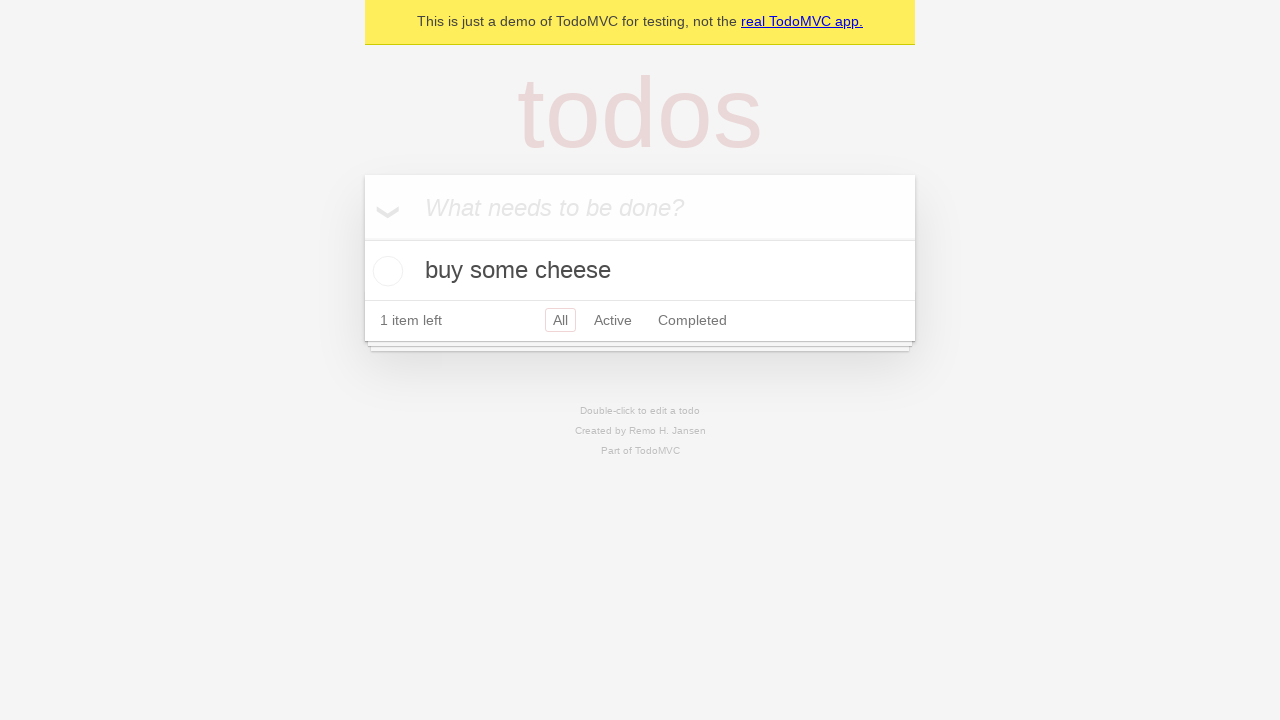

Filled todo input with 'feed the cat' on internal:attr=[placeholder="What needs to be done?"i]
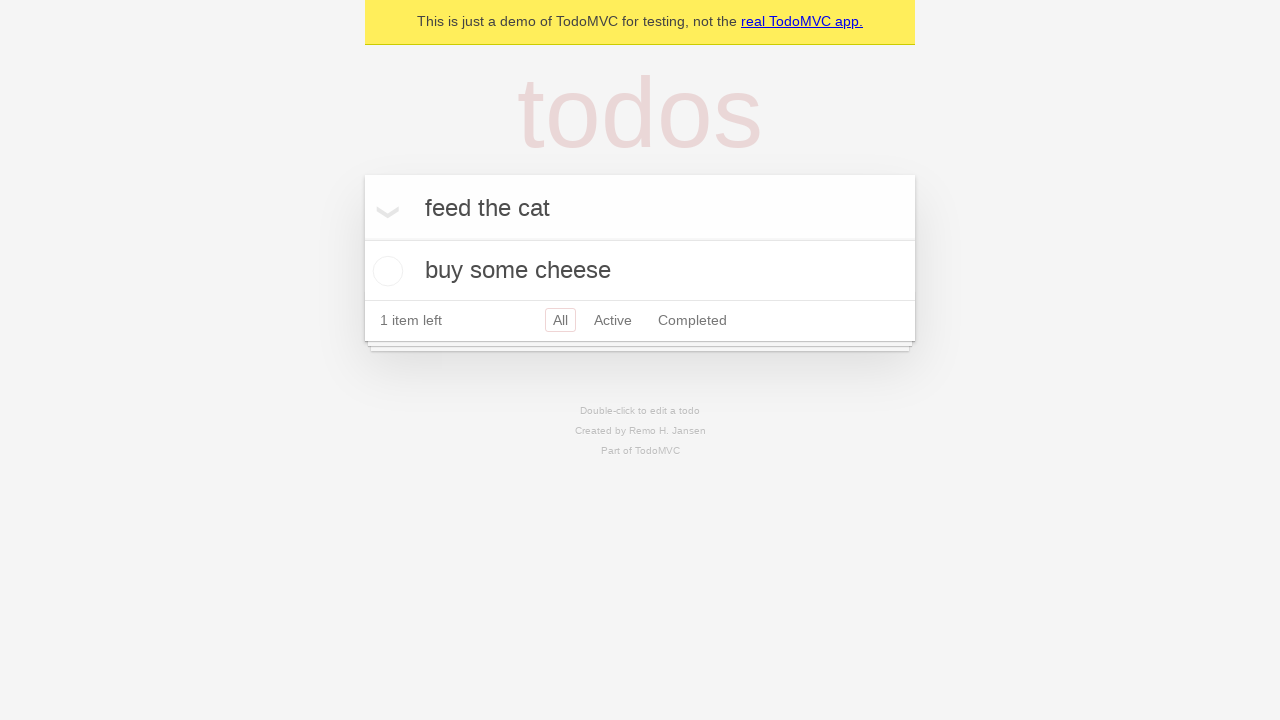

Pressed Enter to create todo item 'feed the cat' on internal:attr=[placeholder="What needs to be done?"i]
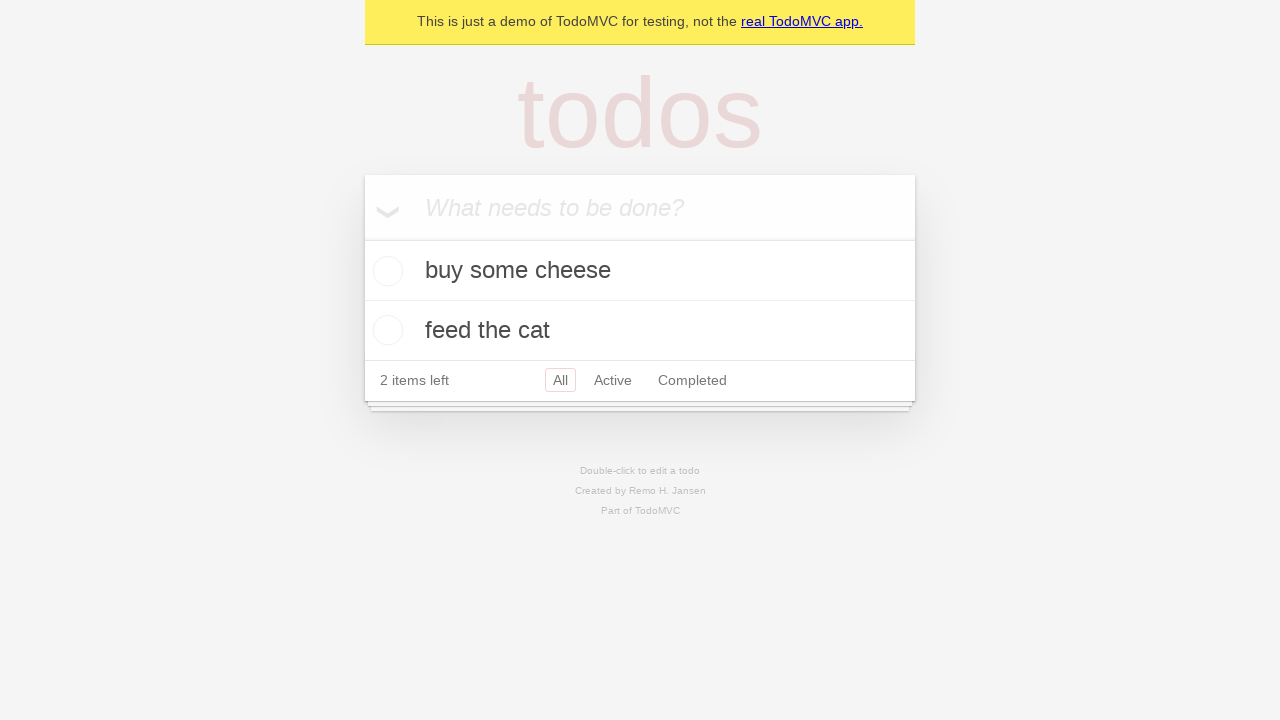

Located the first todo item
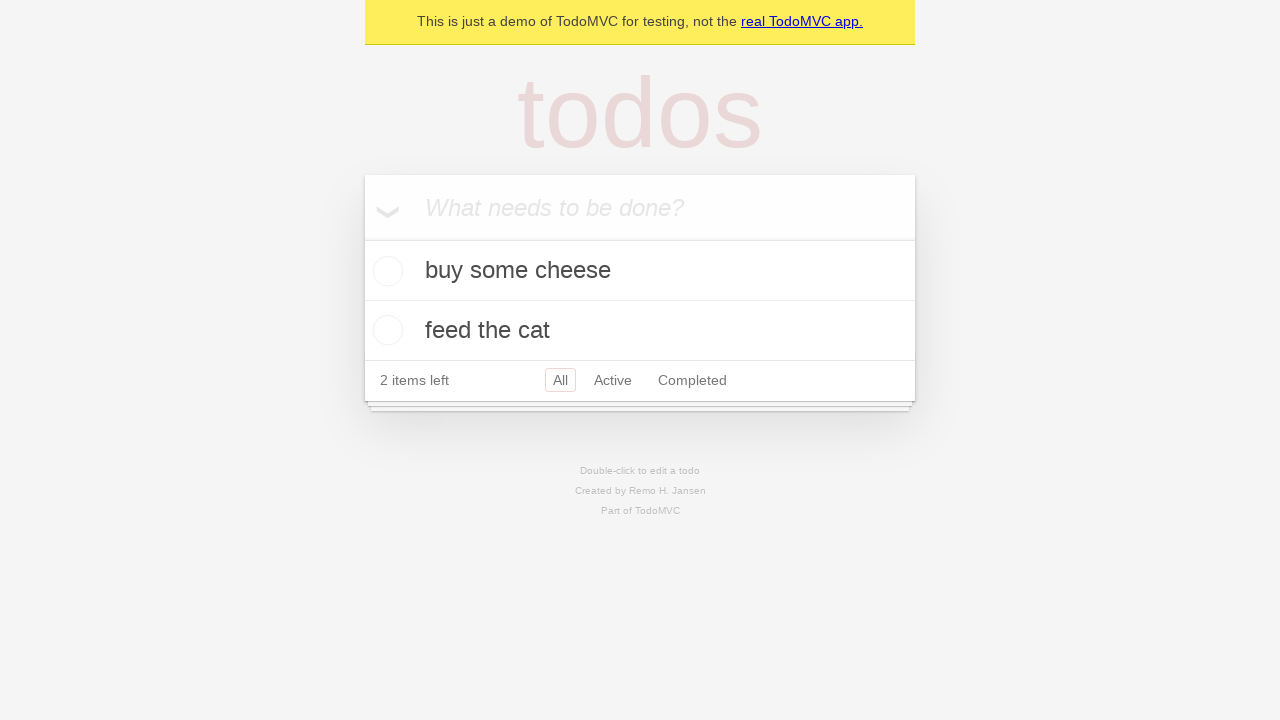

Located the checkbox for the first todo item
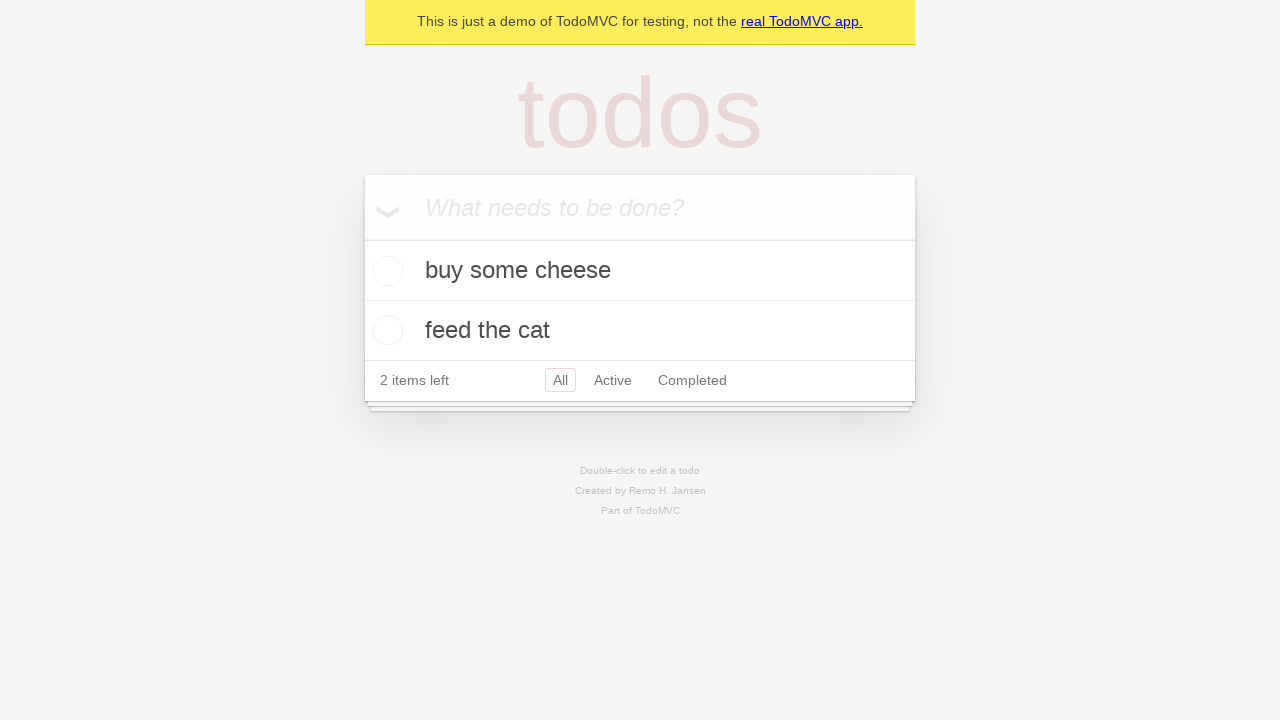

Checked the first todo item as complete at (385, 271) on internal:testid=[data-testid="todo-item"s] >> nth=0 >> internal:role=checkbox
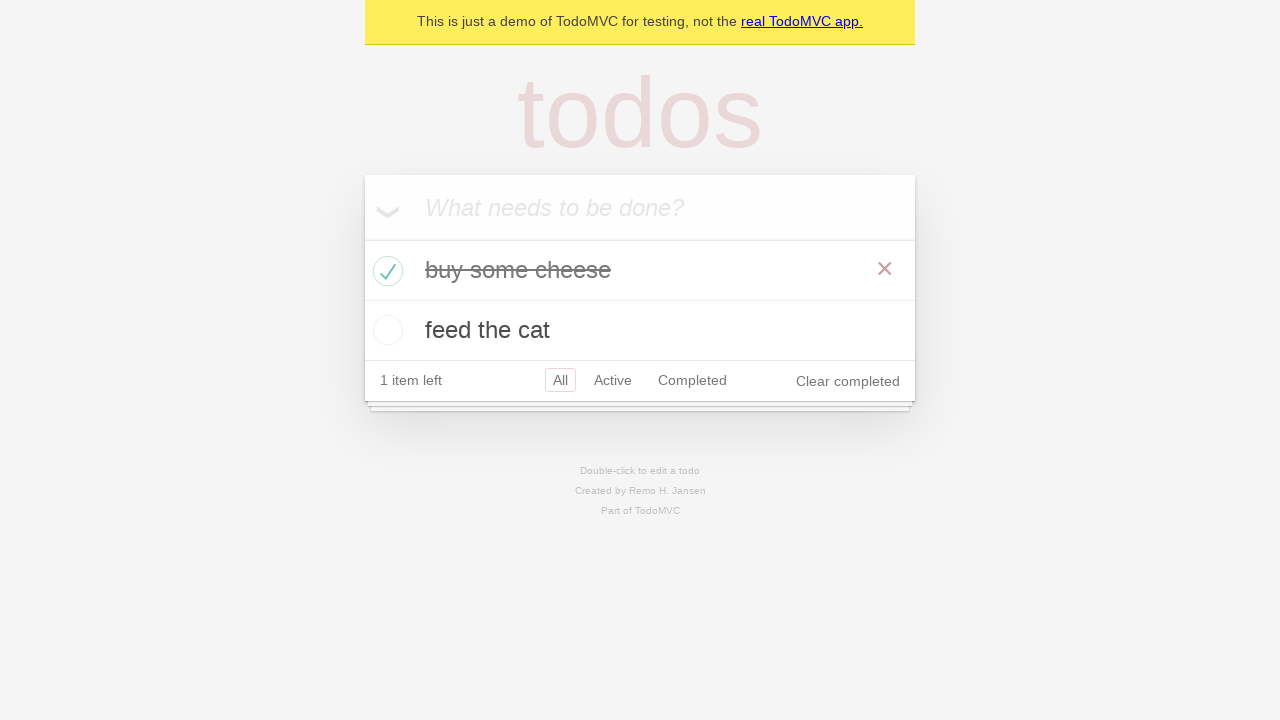

Unchecked the first todo item to mark it as incomplete at (385, 271) on internal:testid=[data-testid="todo-item"s] >> nth=0 >> internal:role=checkbox
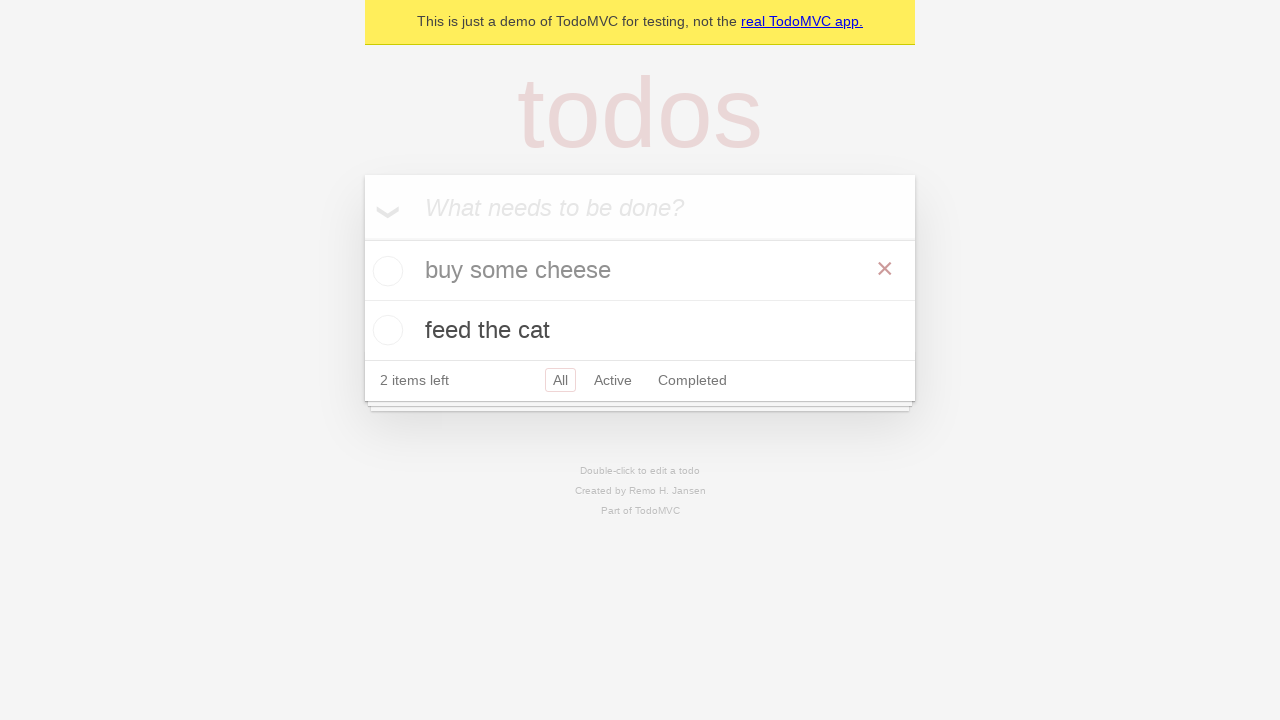

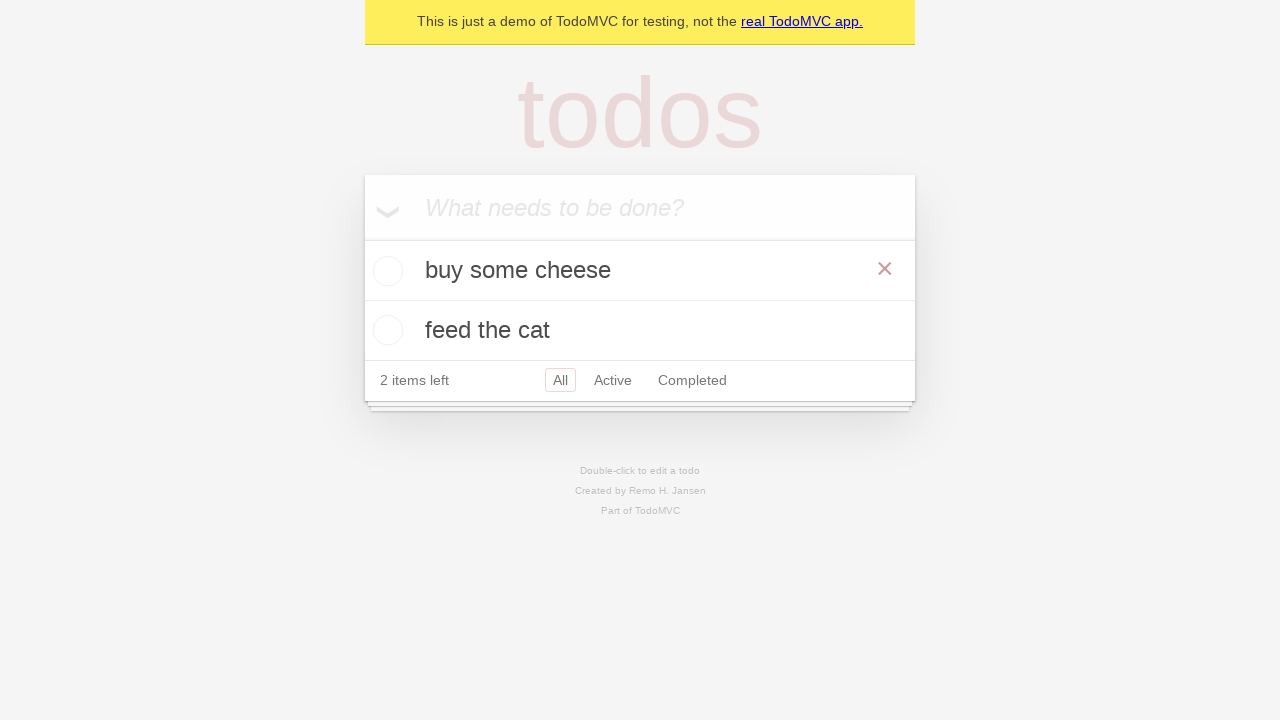